Tests that toggle all checkbox updates state when individual items are completed or cleared

Starting URL: https://demo.playwright.dev/todomvc

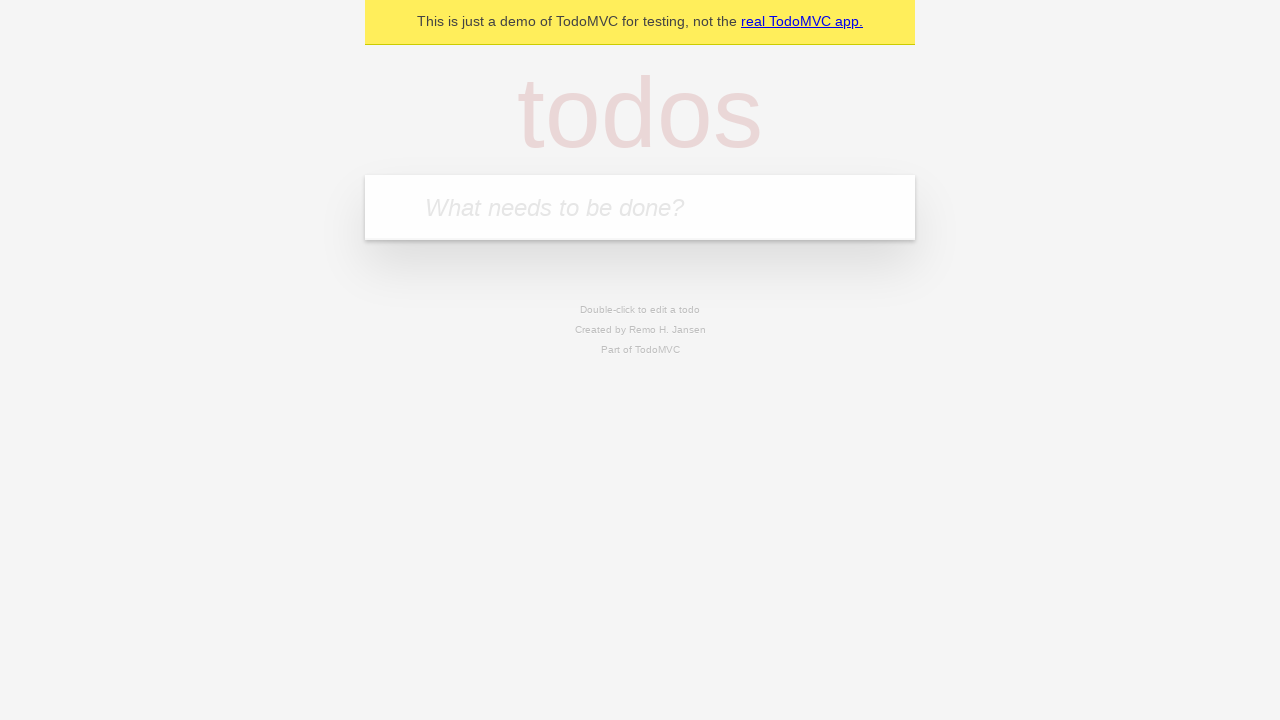

Filled new todo field with 'buy some cheese' on internal:attr=[placeholder="What needs to be done?"i]
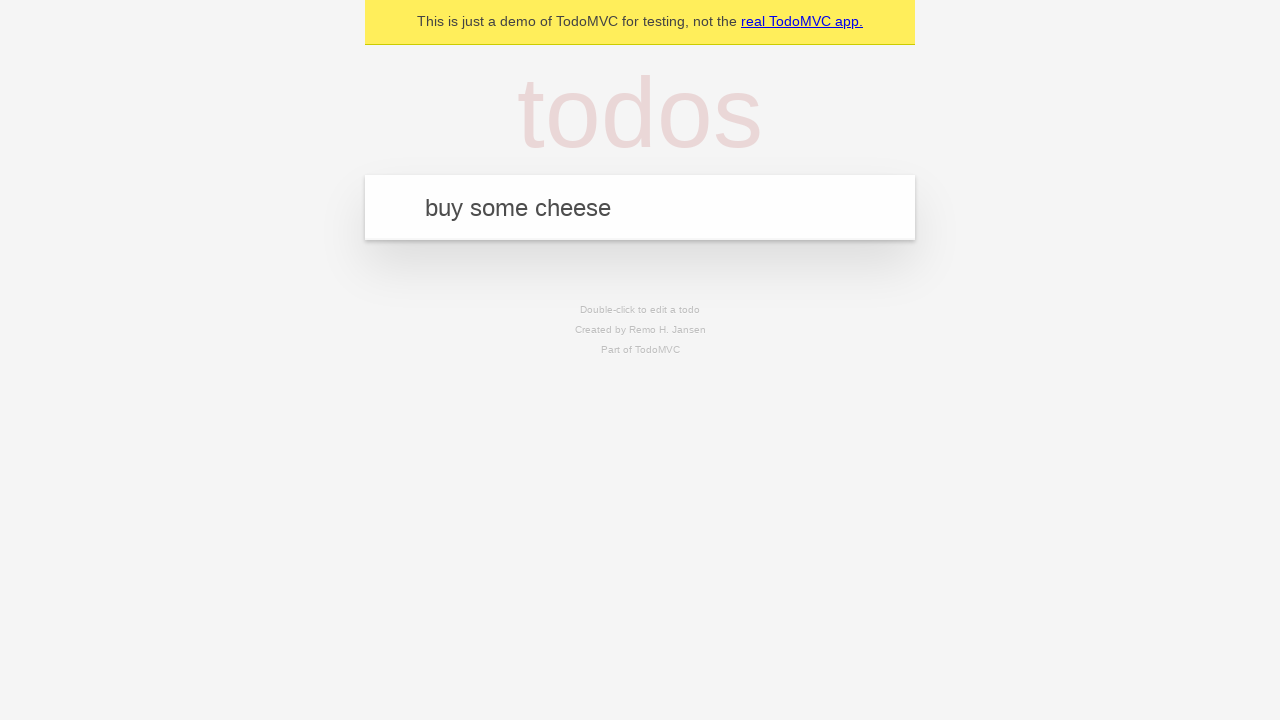

Pressed Enter to create first todo on internal:attr=[placeholder="What needs to be done?"i]
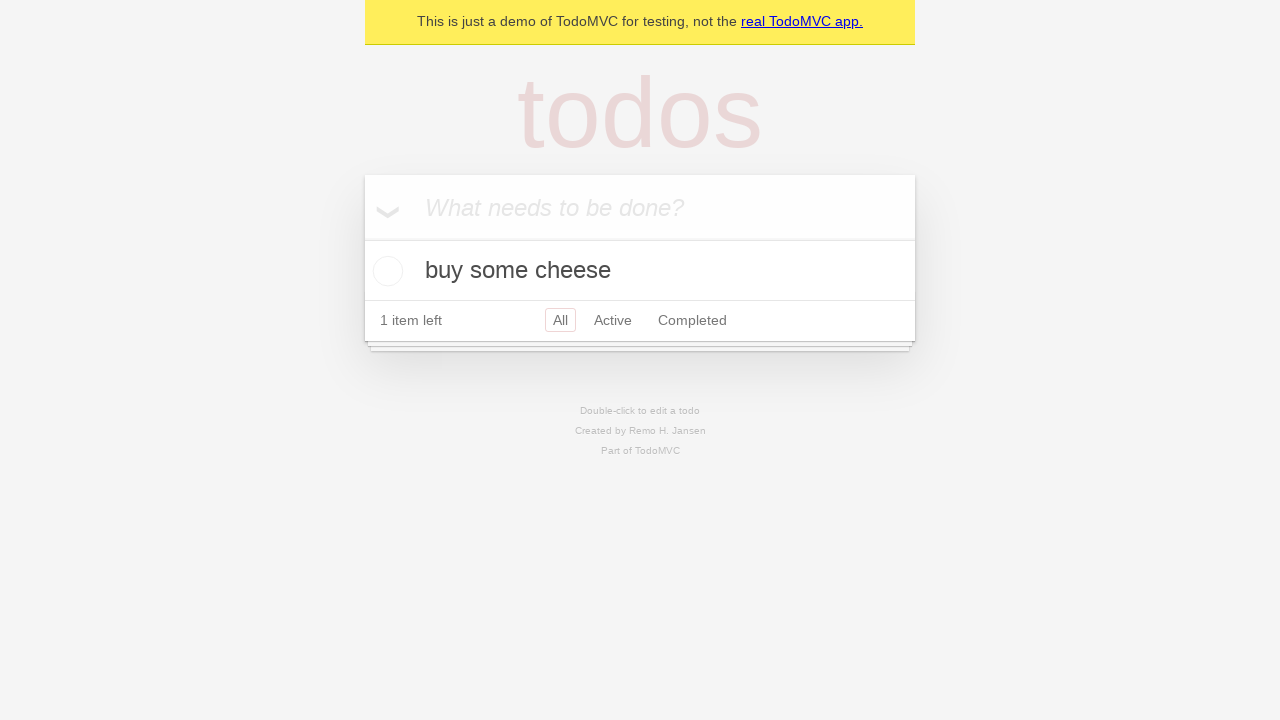

Filled new todo field with 'feed the cat' on internal:attr=[placeholder="What needs to be done?"i]
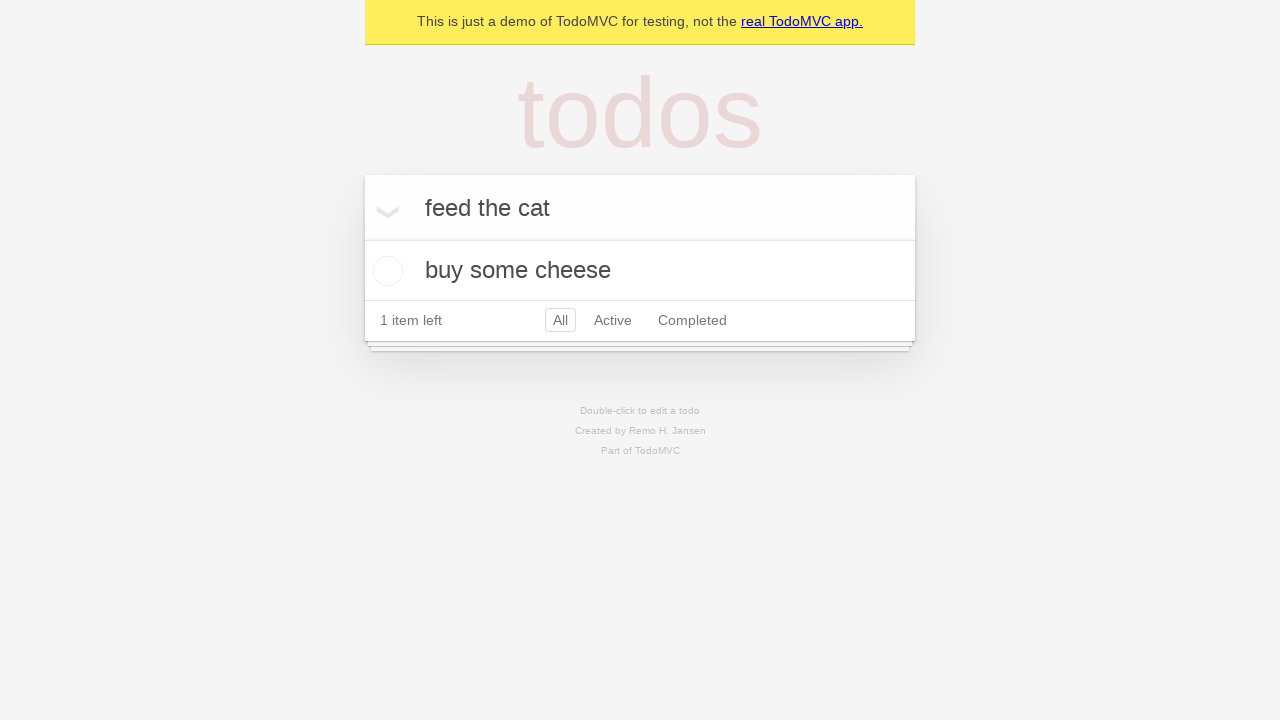

Pressed Enter to create second todo on internal:attr=[placeholder="What needs to be done?"i]
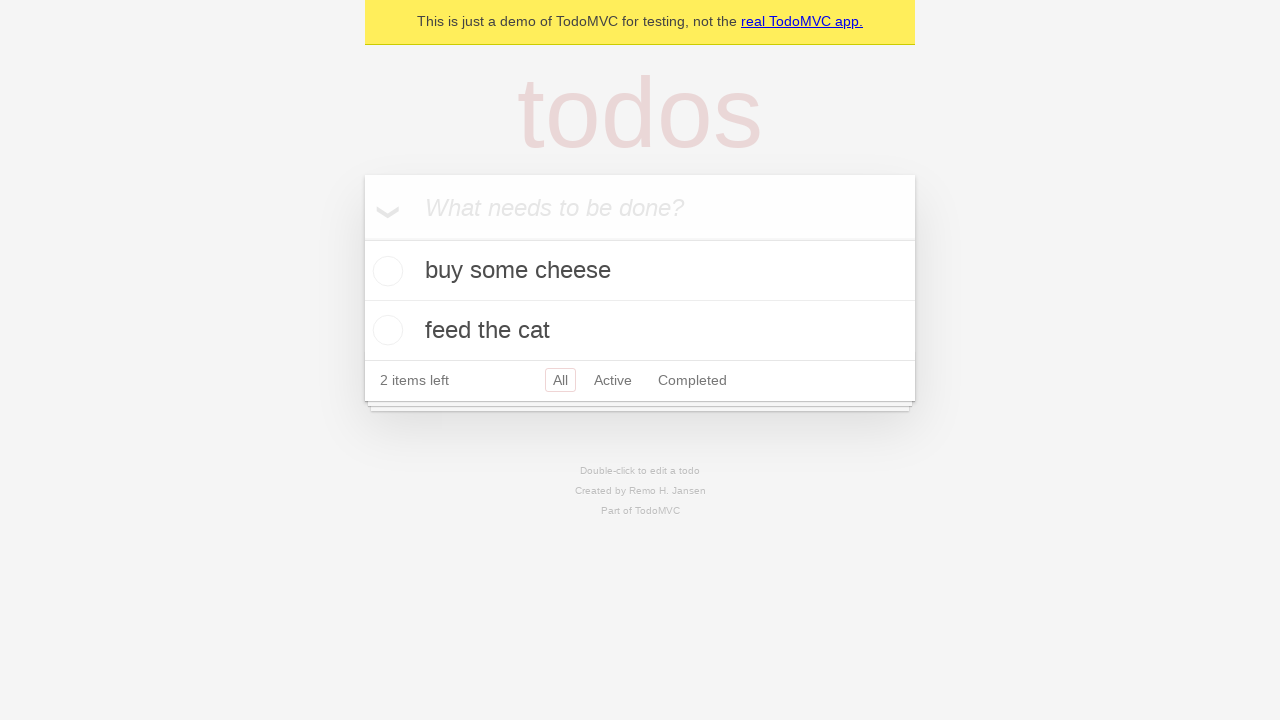

Filled new todo field with 'book a doctors appointment' on internal:attr=[placeholder="What needs to be done?"i]
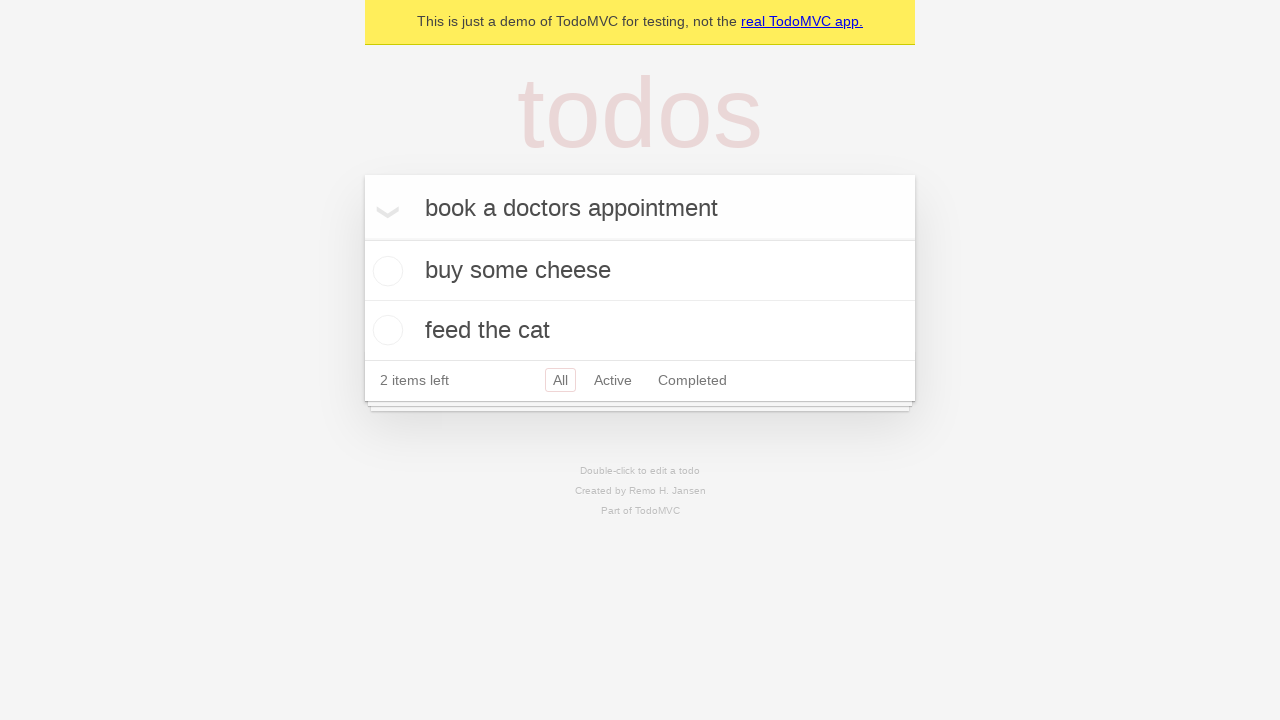

Pressed Enter to create third todo on internal:attr=[placeholder="What needs to be done?"i]
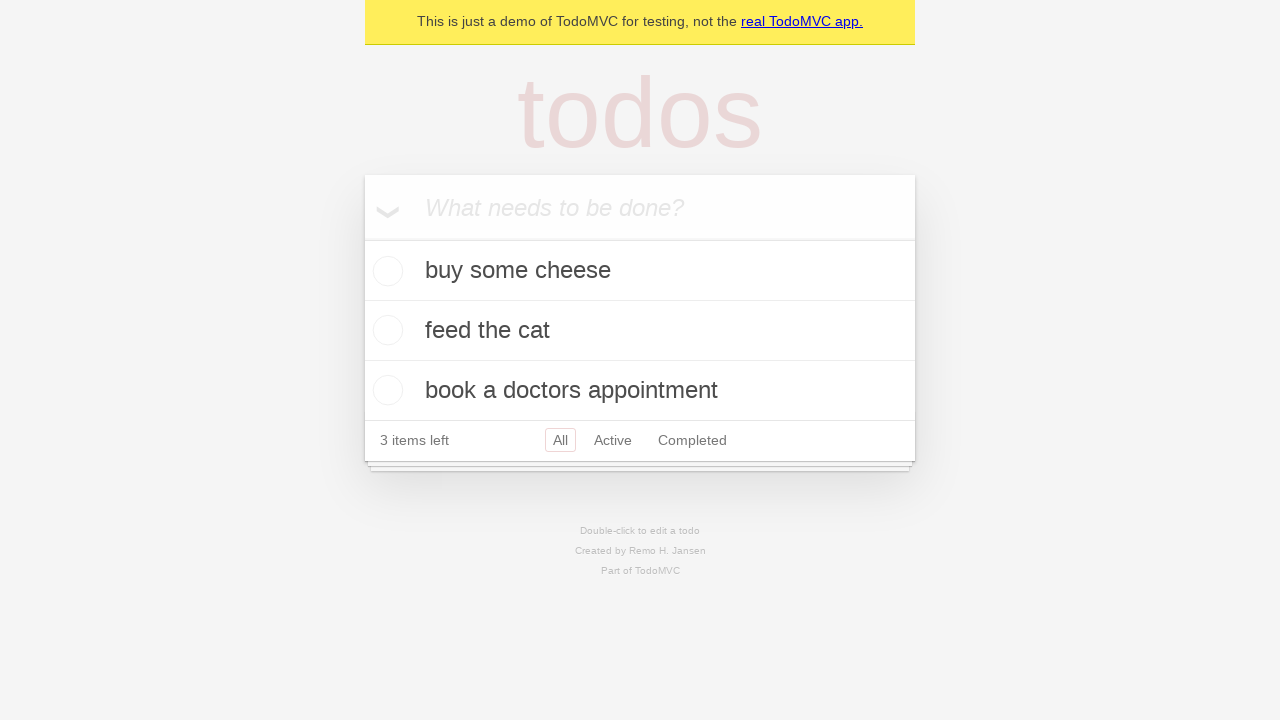

Clicked toggle all checkbox to mark all todos as complete at (362, 238) on internal:label="Mark all as complete"i
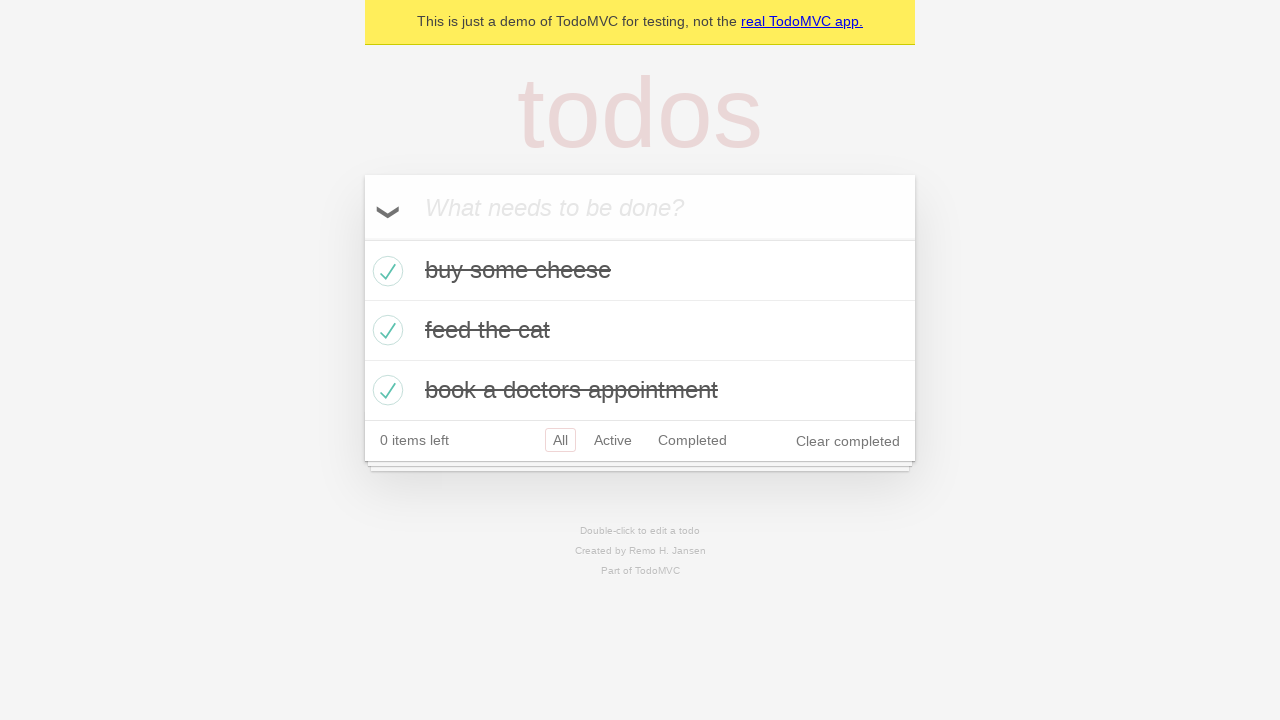

Unchecked the first todo item at (385, 271) on internal:testid=[data-testid="todo-item"s] >> nth=0 >> internal:role=checkbox
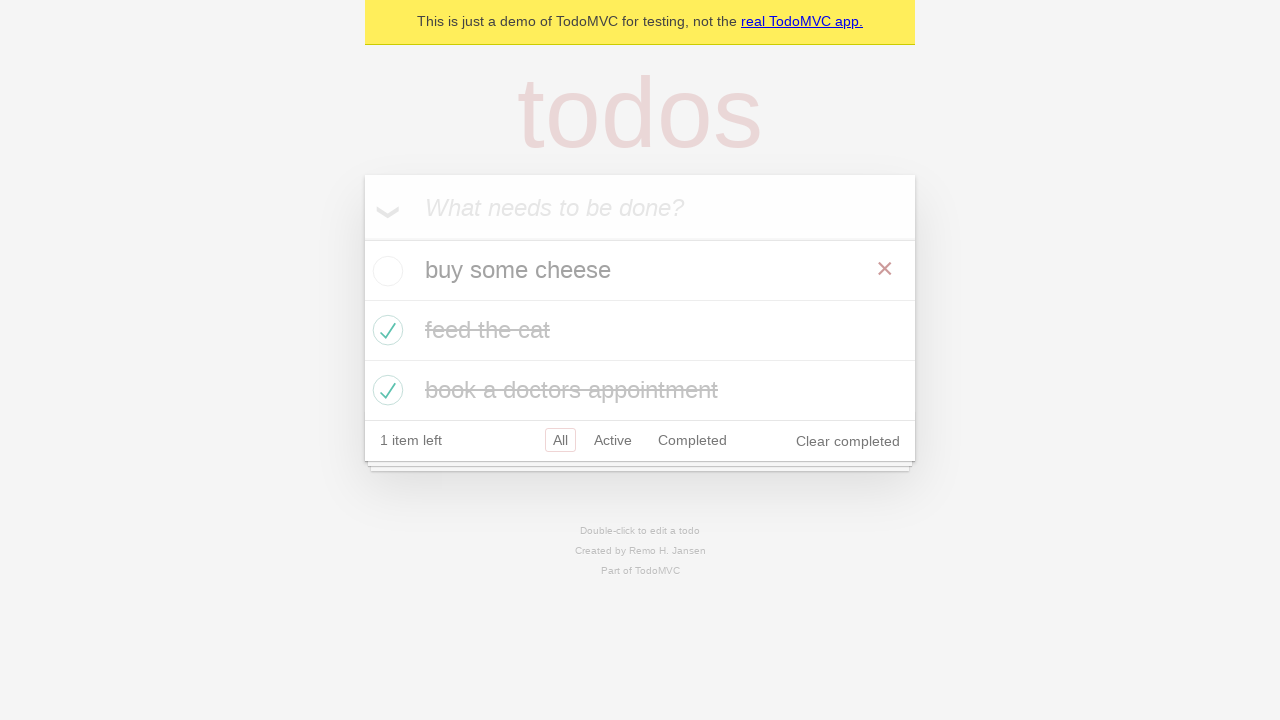

Checked the first todo item again at (385, 271) on internal:testid=[data-testid="todo-item"s] >> nth=0 >> internal:role=checkbox
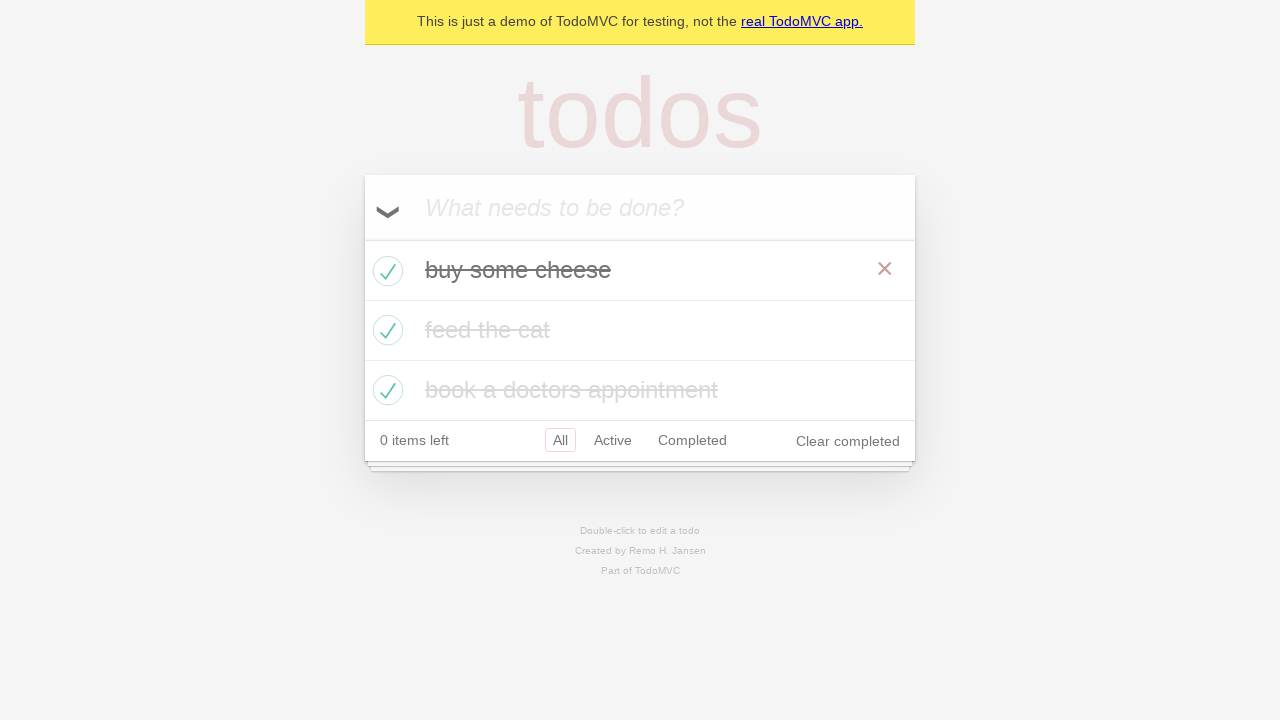

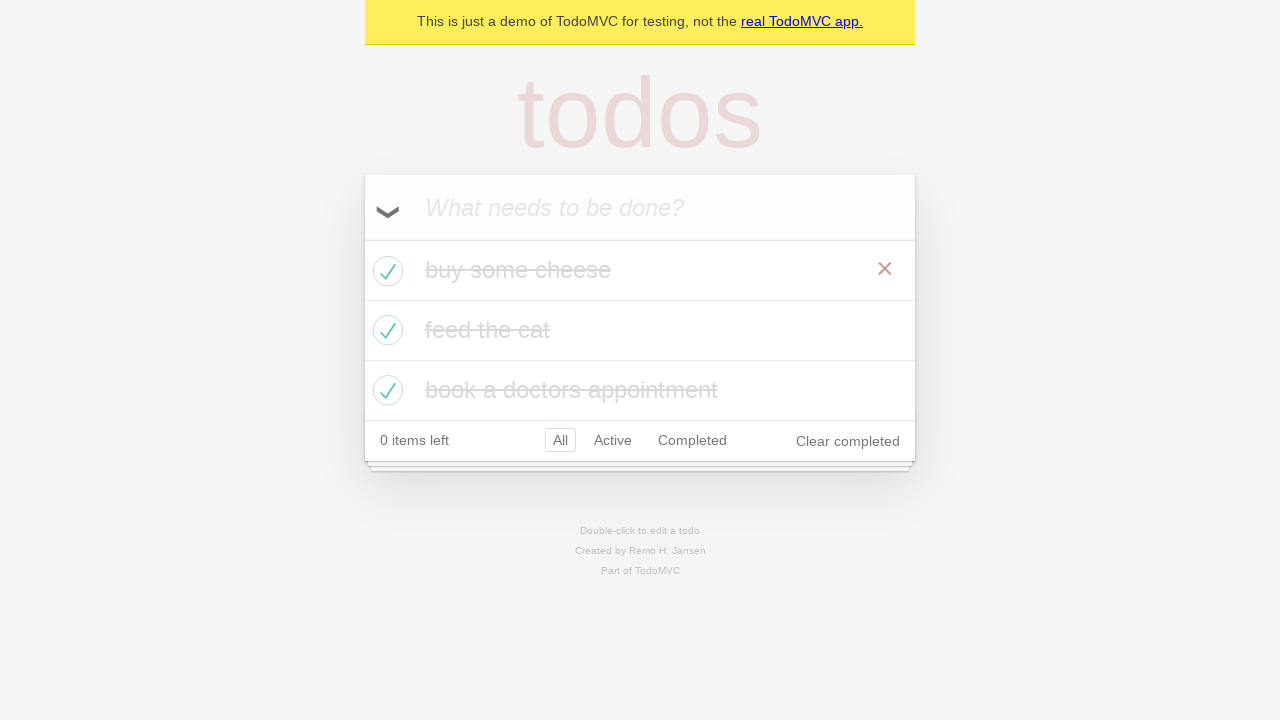